Tests the Digital Booking search functionality by entering a city name and validating search results appear

Starting URL: https://digital-booking-front.digitalhouse.com/

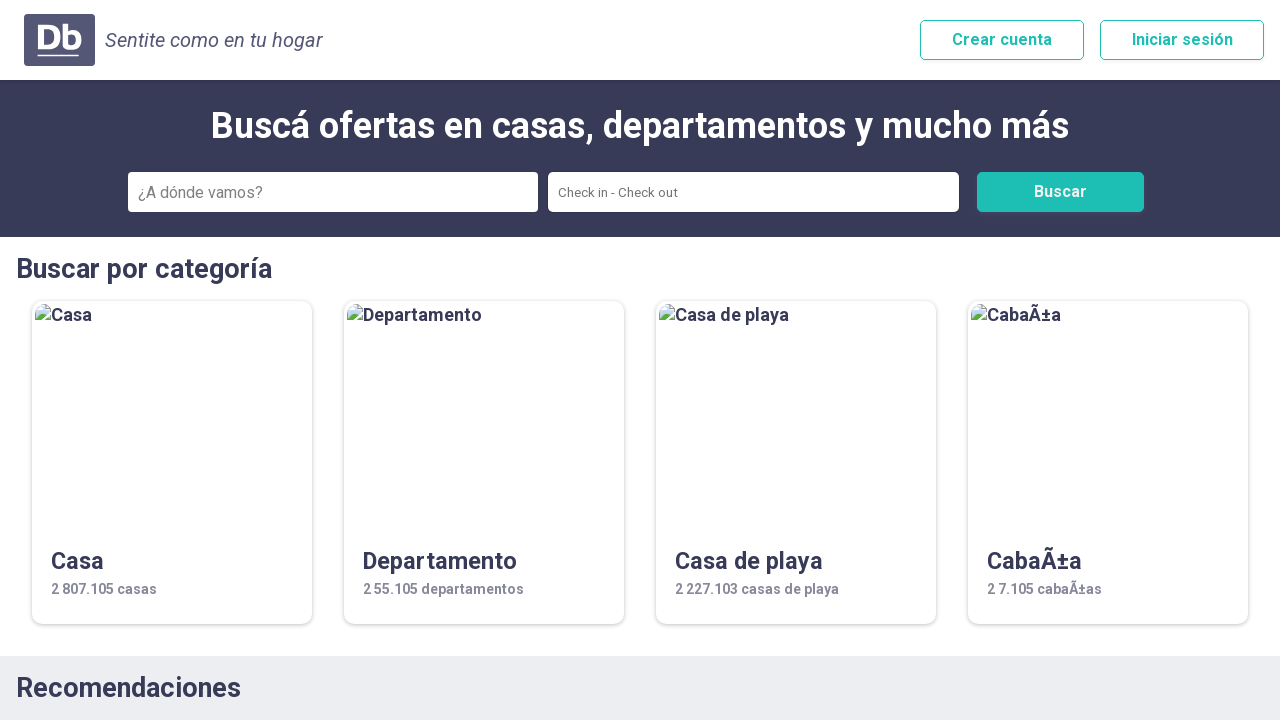

Filled city search field with 'tigre' on #ciudad
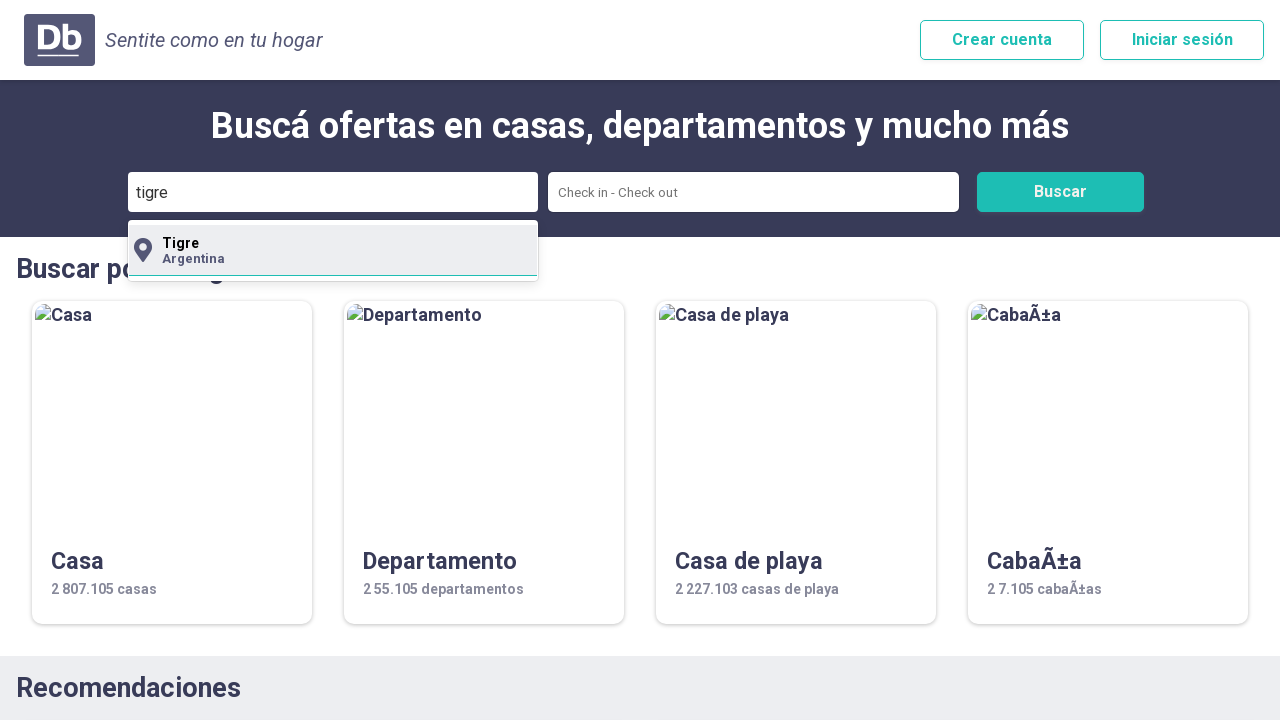

Pressed Enter key in city search field on #ciudad
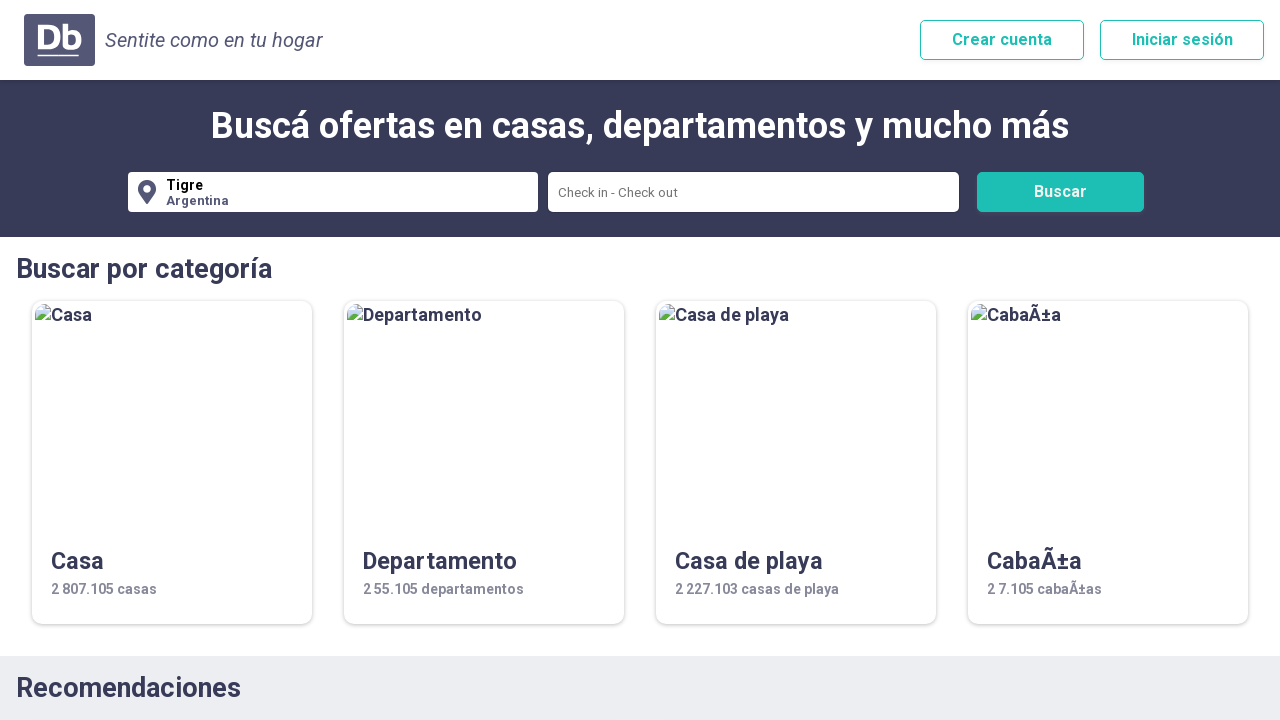

Clicked the search button at (1060, 192) on #btn-buscador
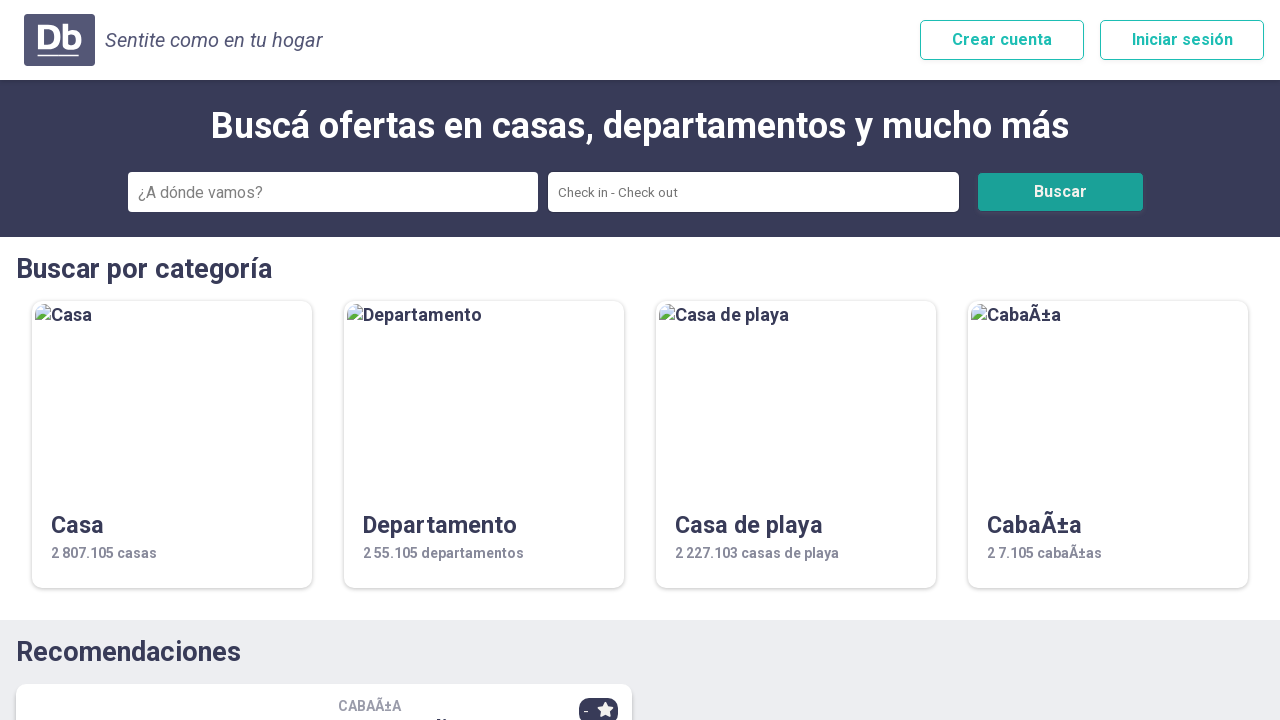

Search results loaded successfully
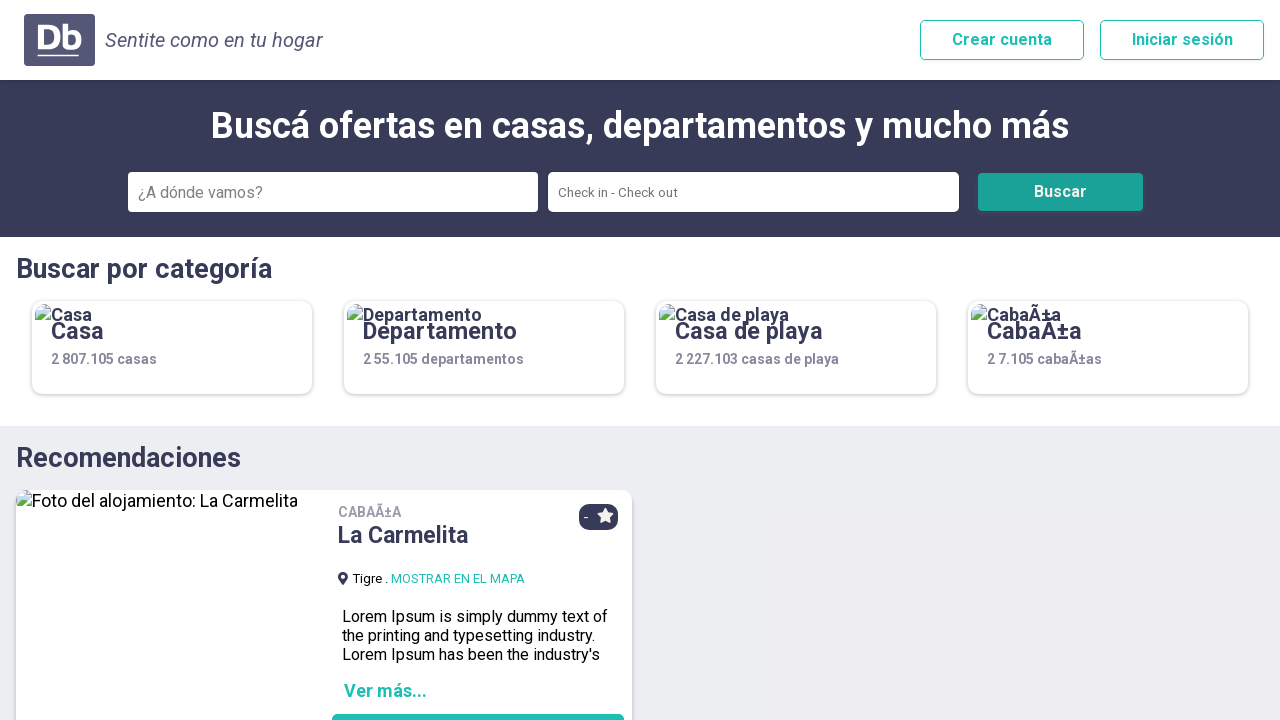

Retrieved first search result element text
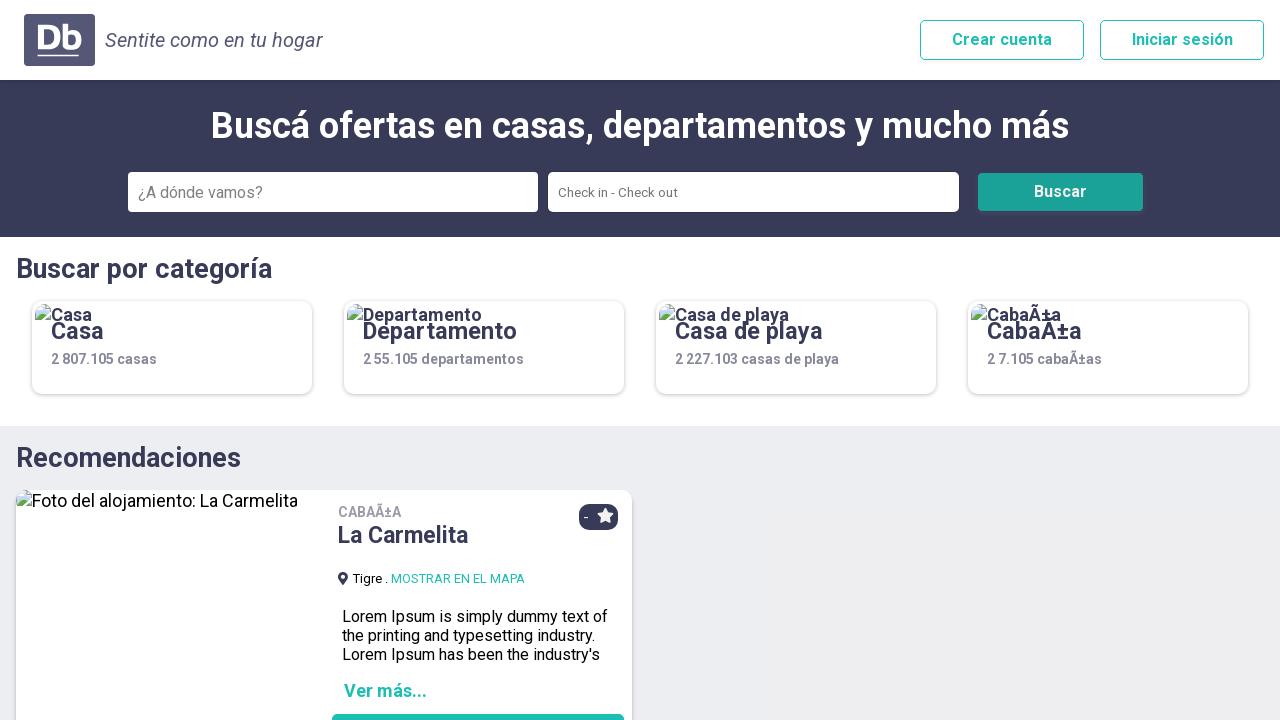

Verified search results contain expected booking options (CABAÑA or La Carmelita)
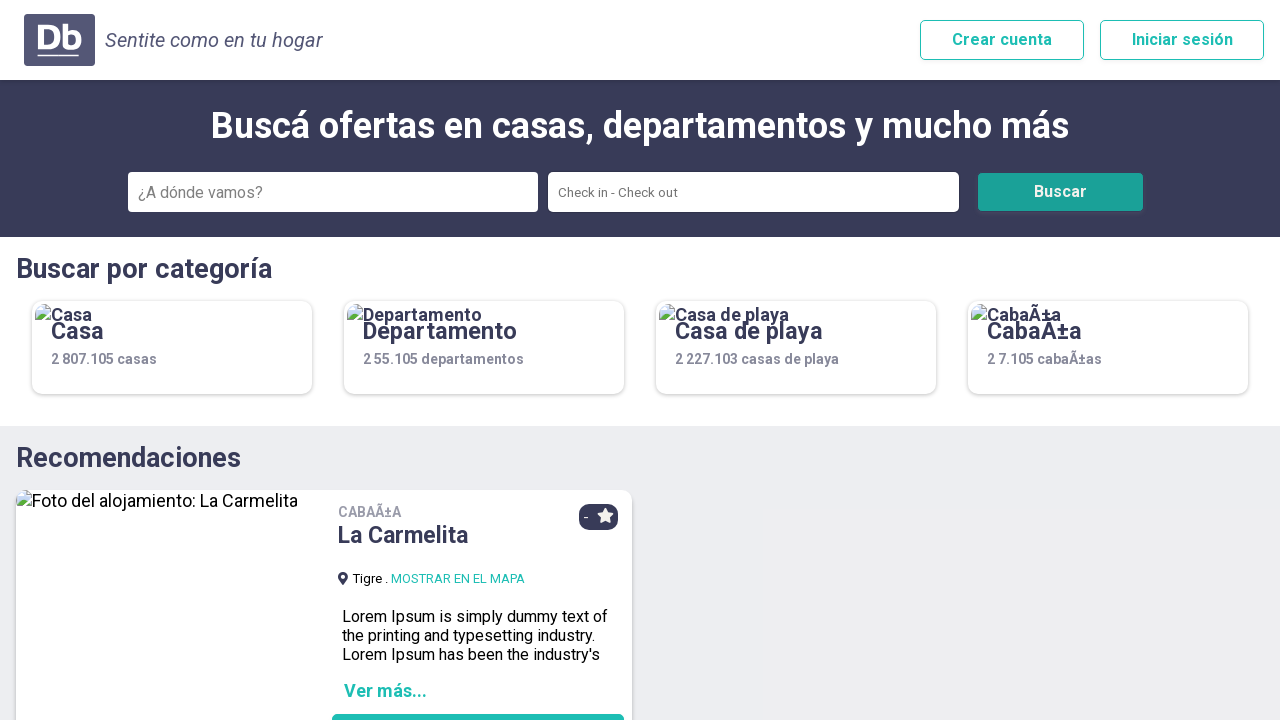

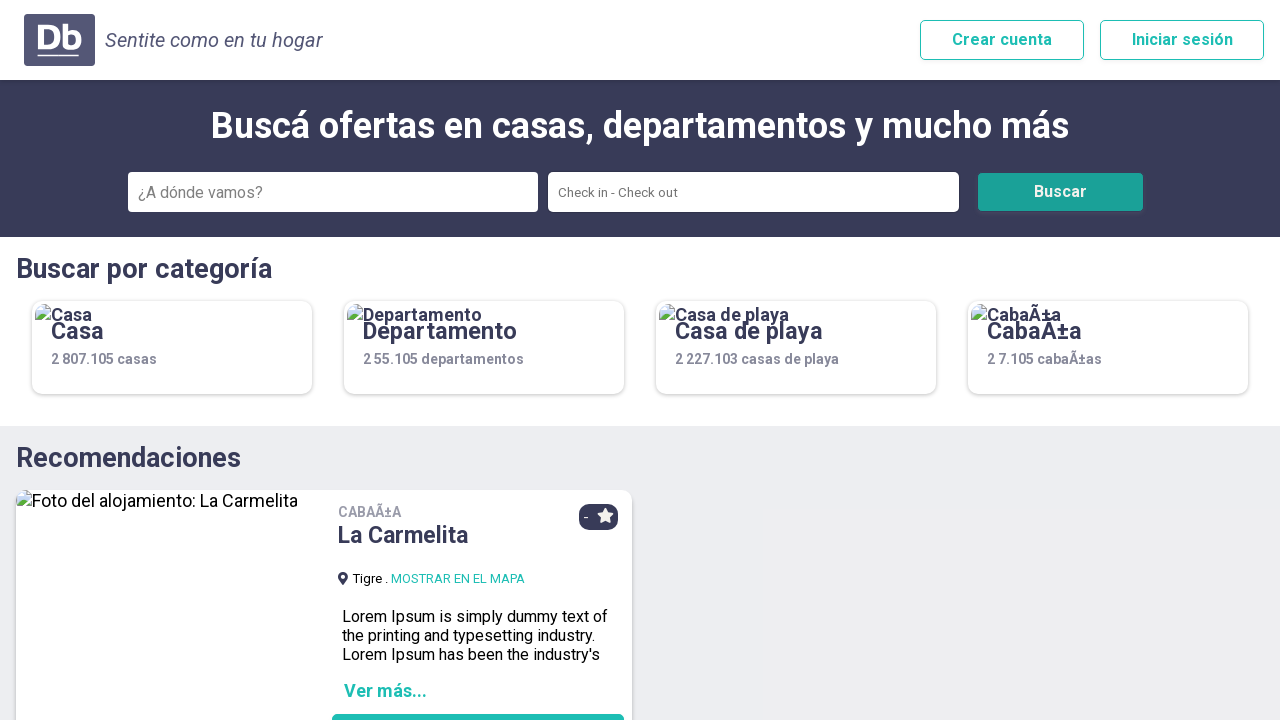